Tests GitHub search and navigation to verify an issue exists in a repository by searching for a repository and checking for a specific issue named "Dark Theme Support"

Starting URL: https://github.com/

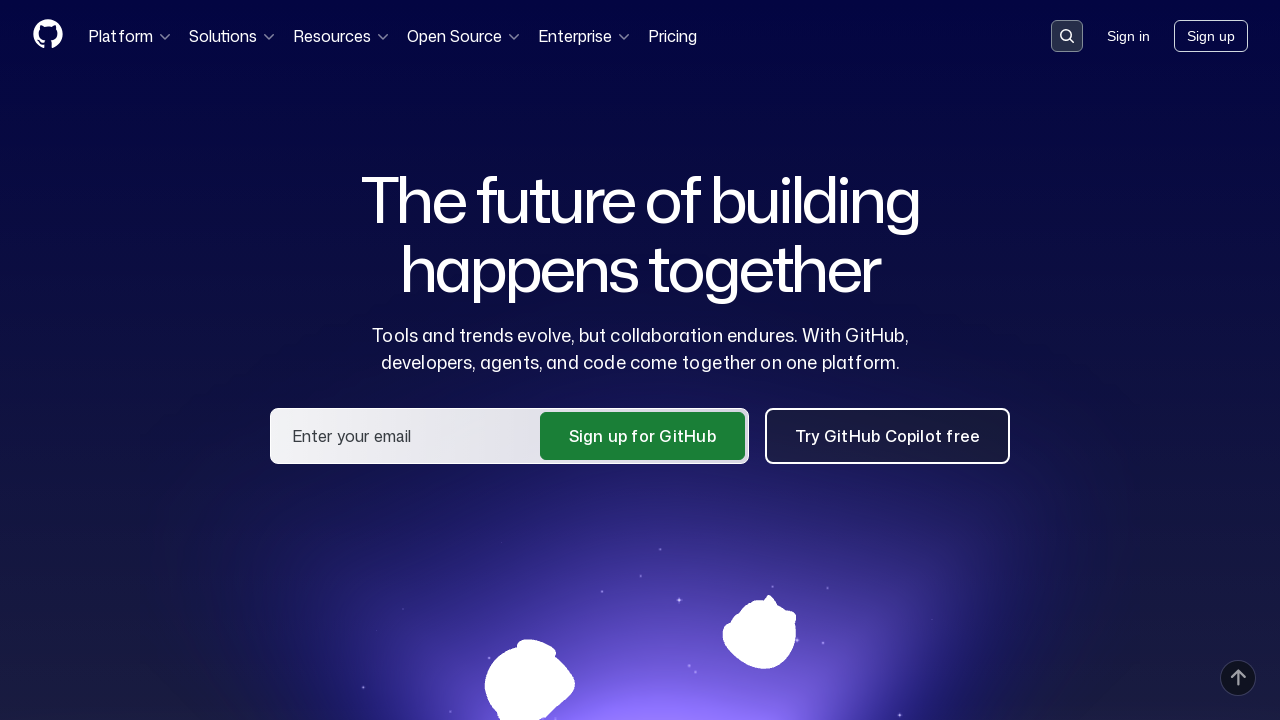

Clicked search button in GitHub header at (1067, 36) on .header-search-button
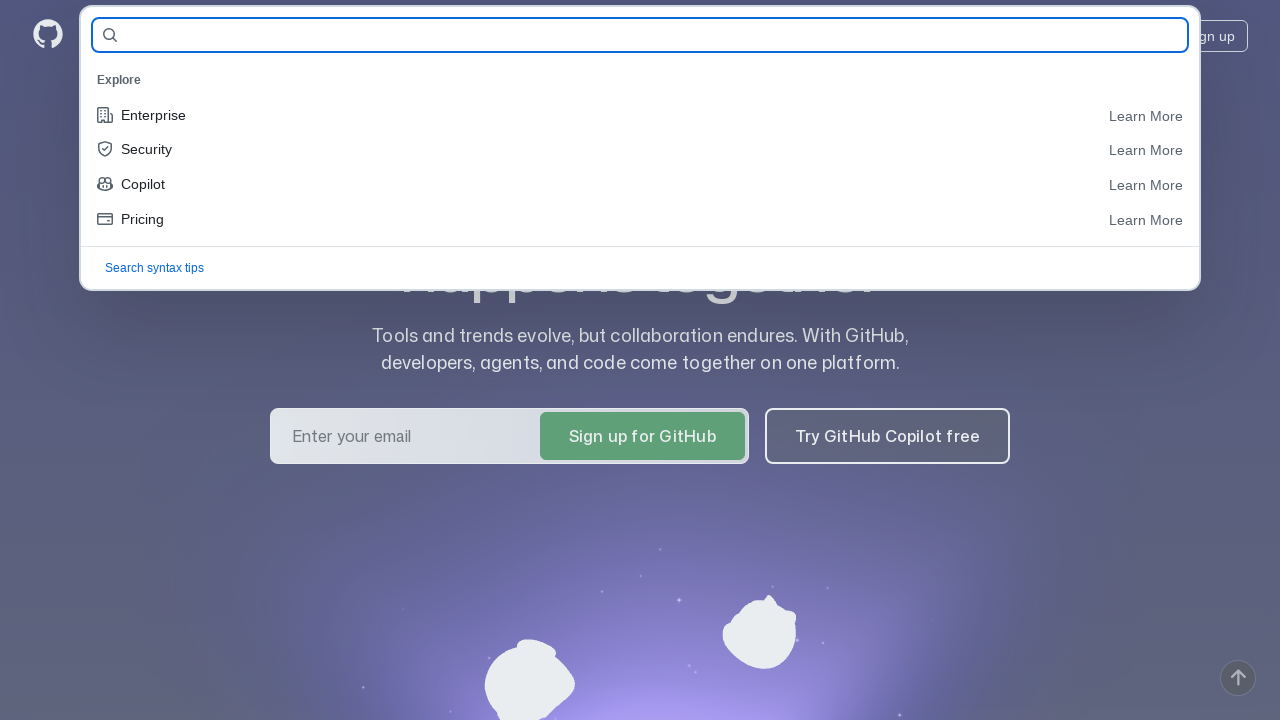

Entered repository name 'qa-guru/allure-notifications' in search field on #query-builder-test
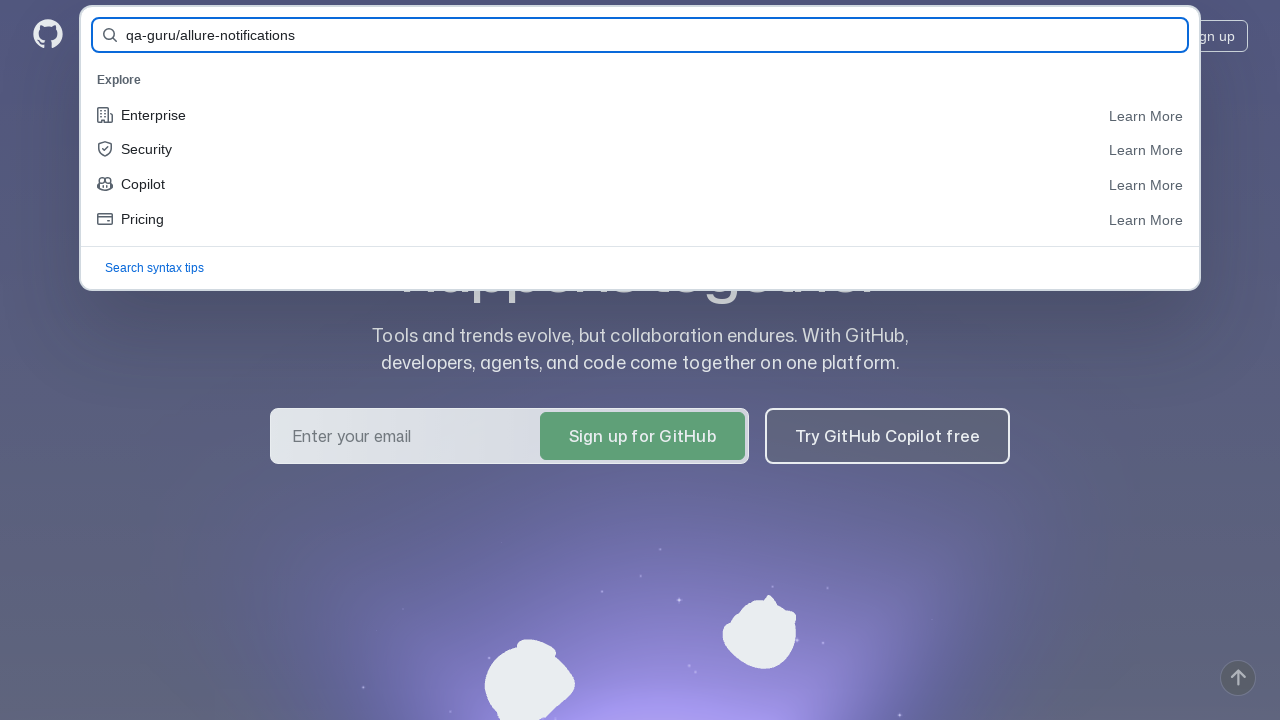

Pressed Enter to search for repository on #query-builder-test
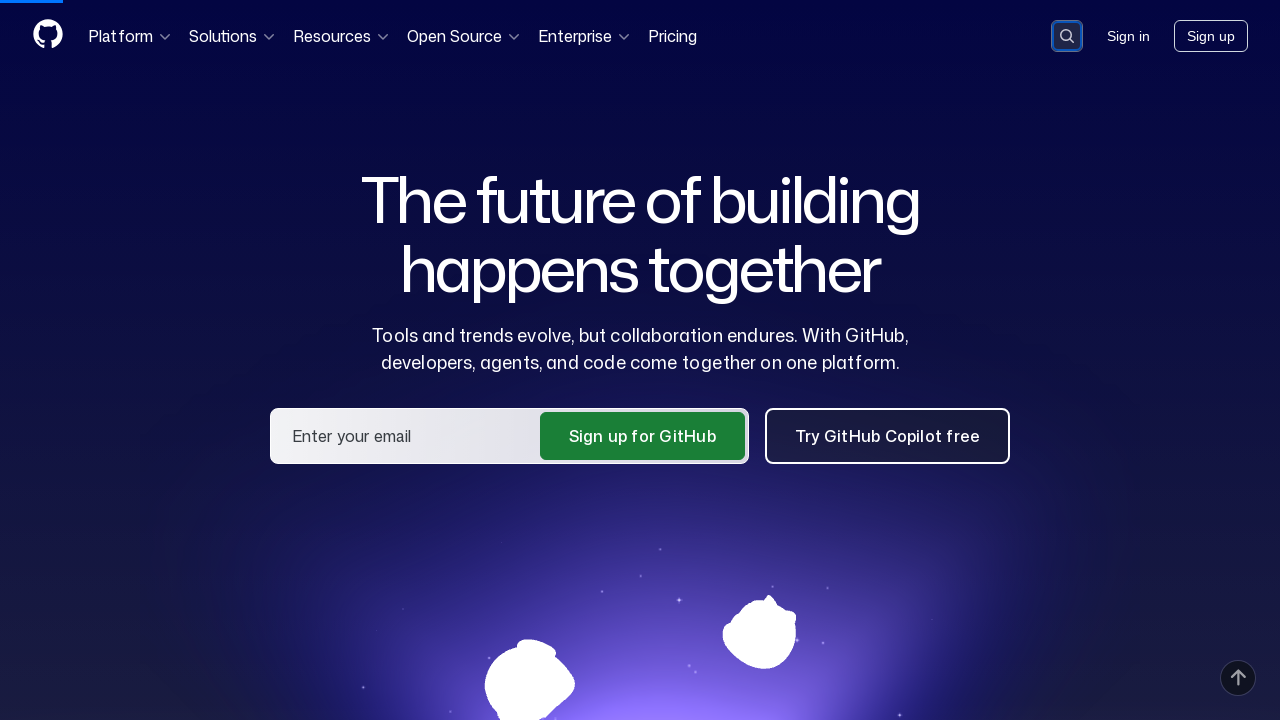

Clicked on repository link 'qa-guru/allure-notifications' at (470, 161) on a:has-text('qa-guru/allure-notifications')
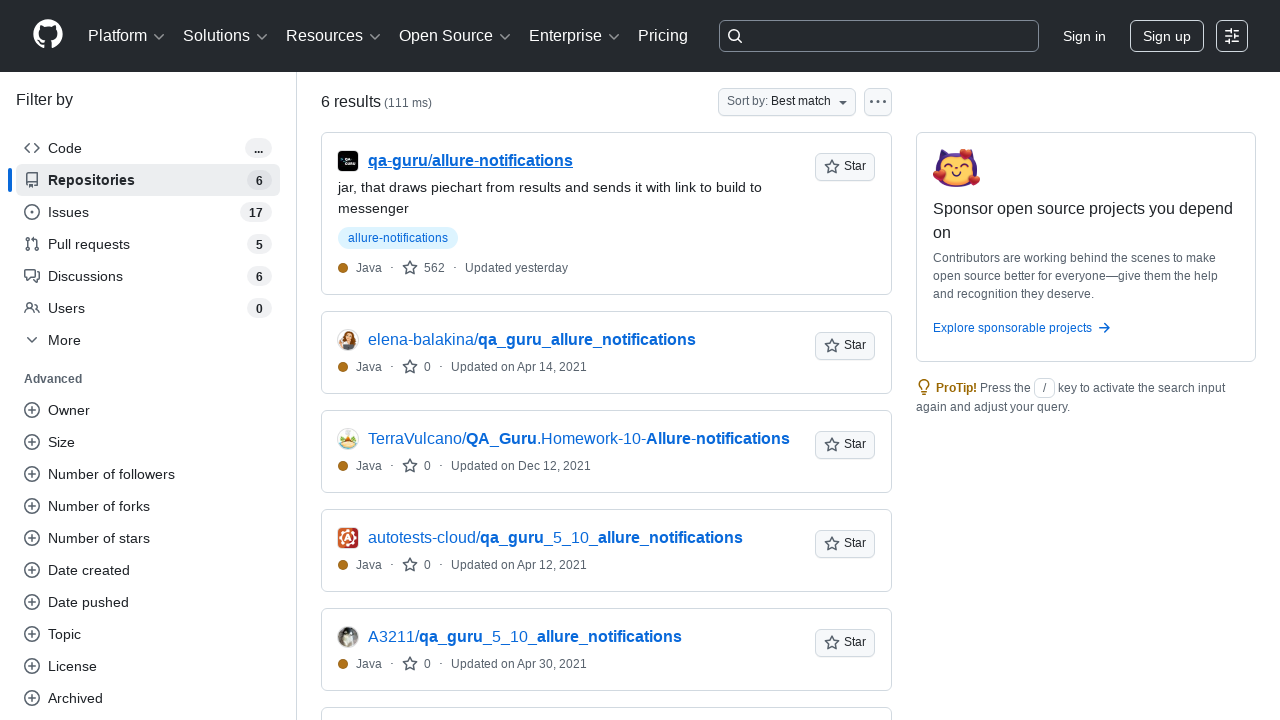

Clicked on Issues tab at (176, 158) on #issues-tab
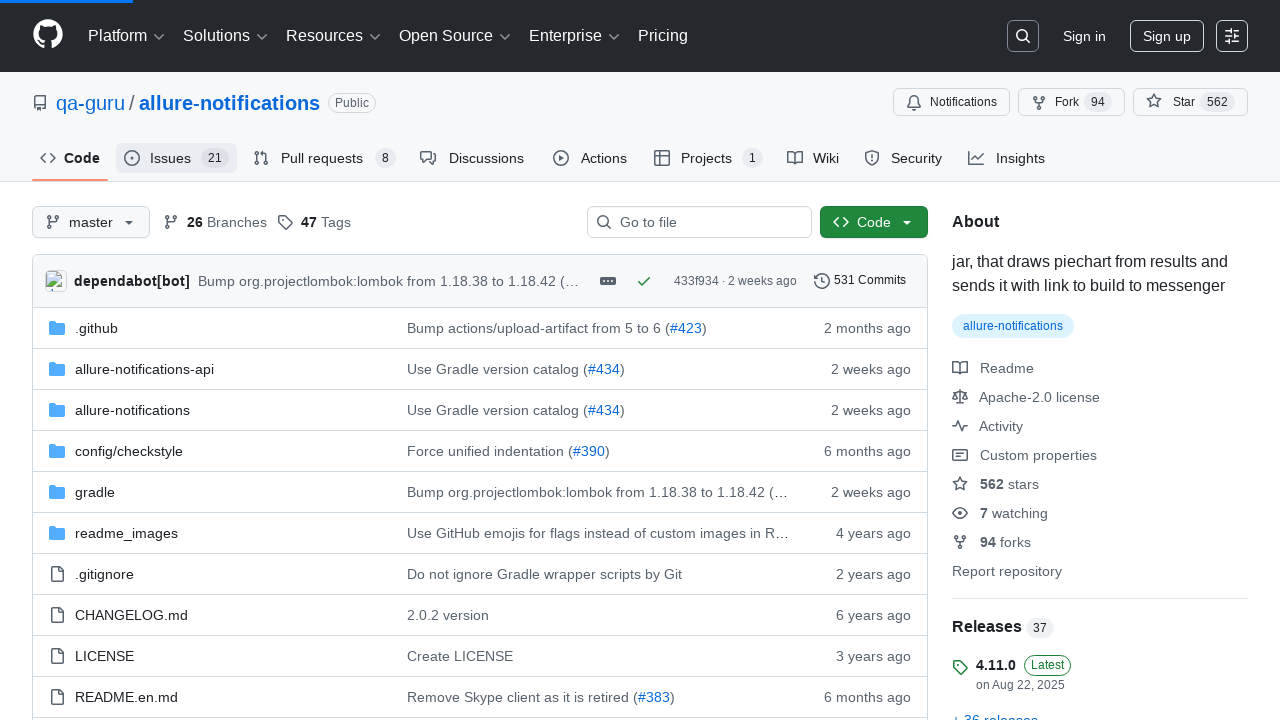

Verified issue 'Dark Theme Support' exists in the issues list
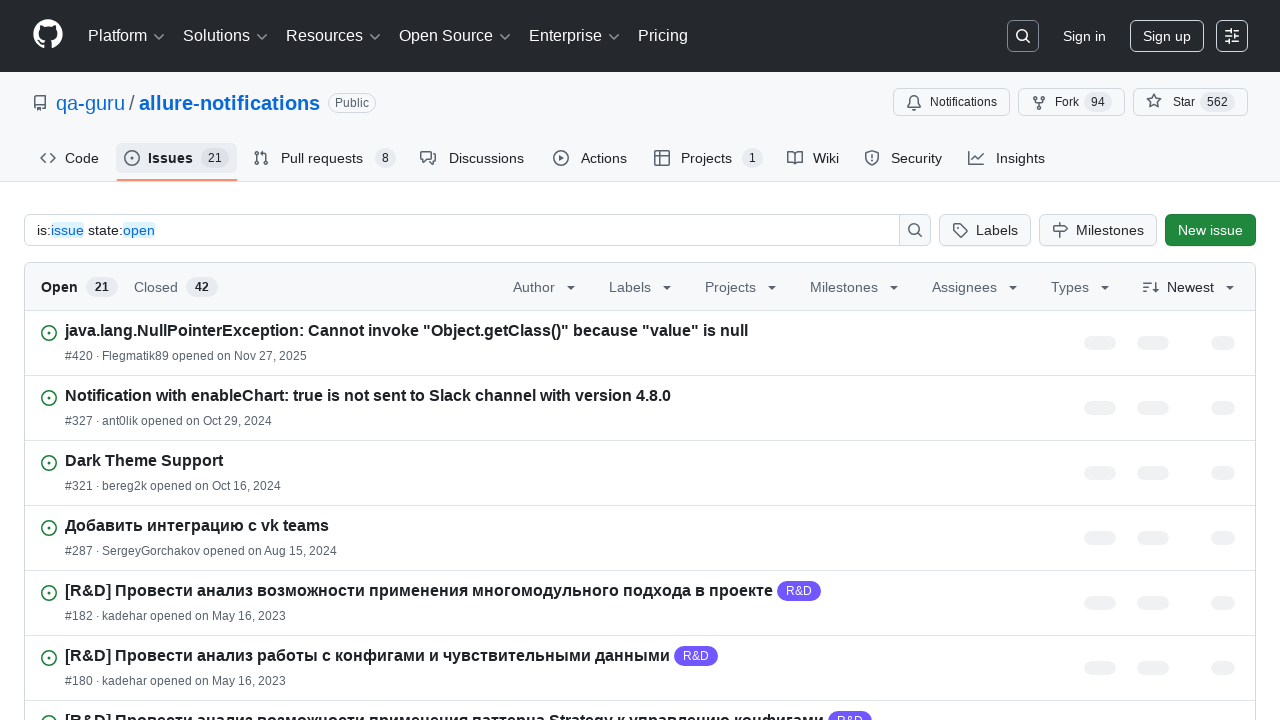

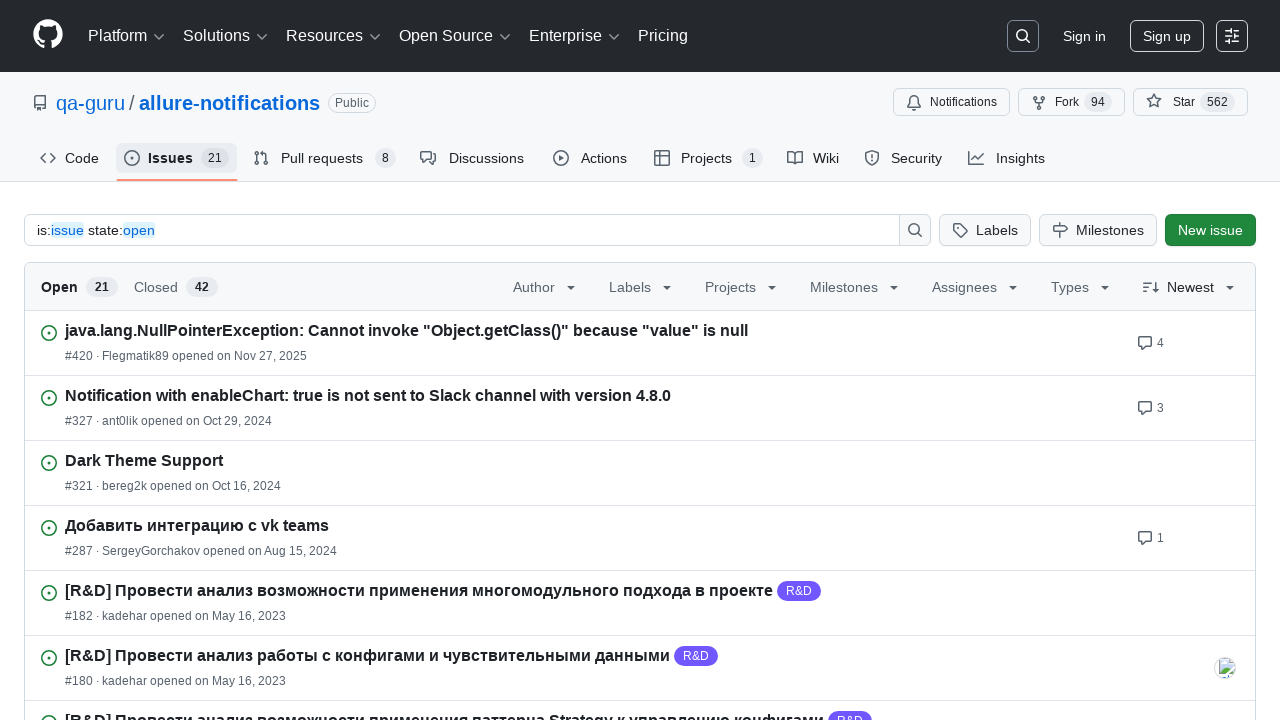